Tests login form validation by clicking login without entering any credentials and verifying the error message

Starting URL: https://www.saucedemo.com/

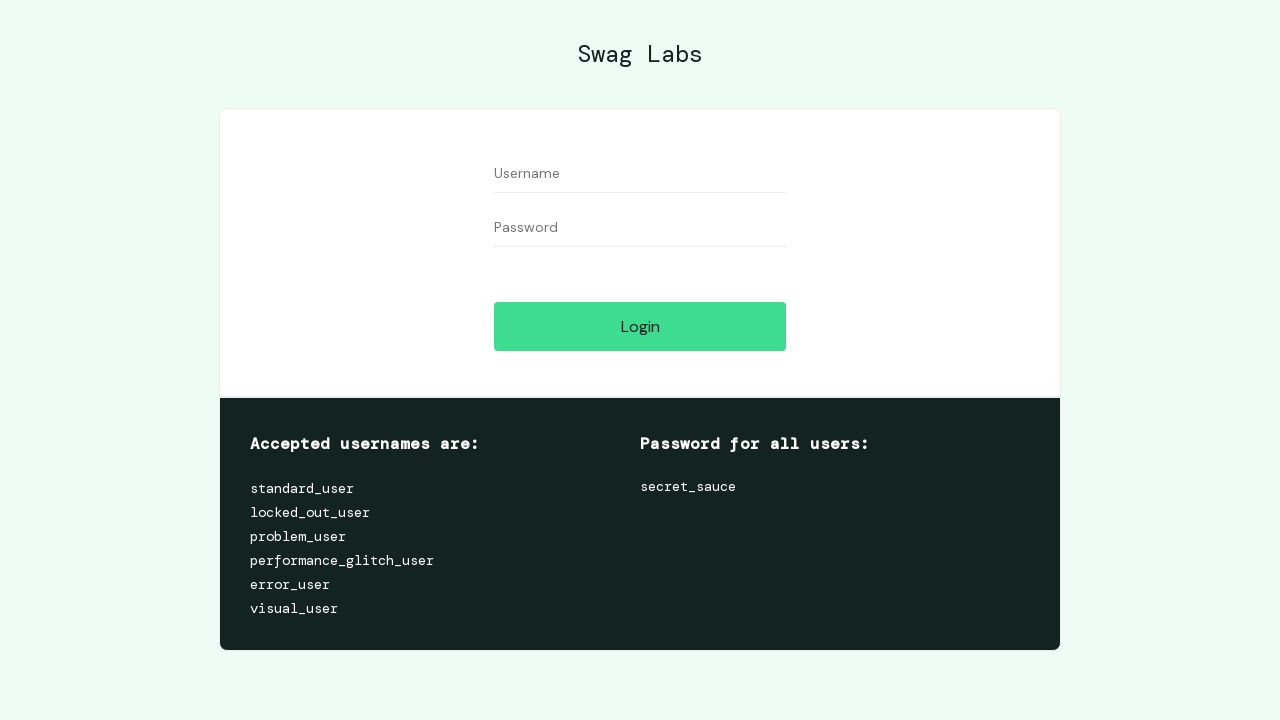

Navigated to Sauce Demo login page
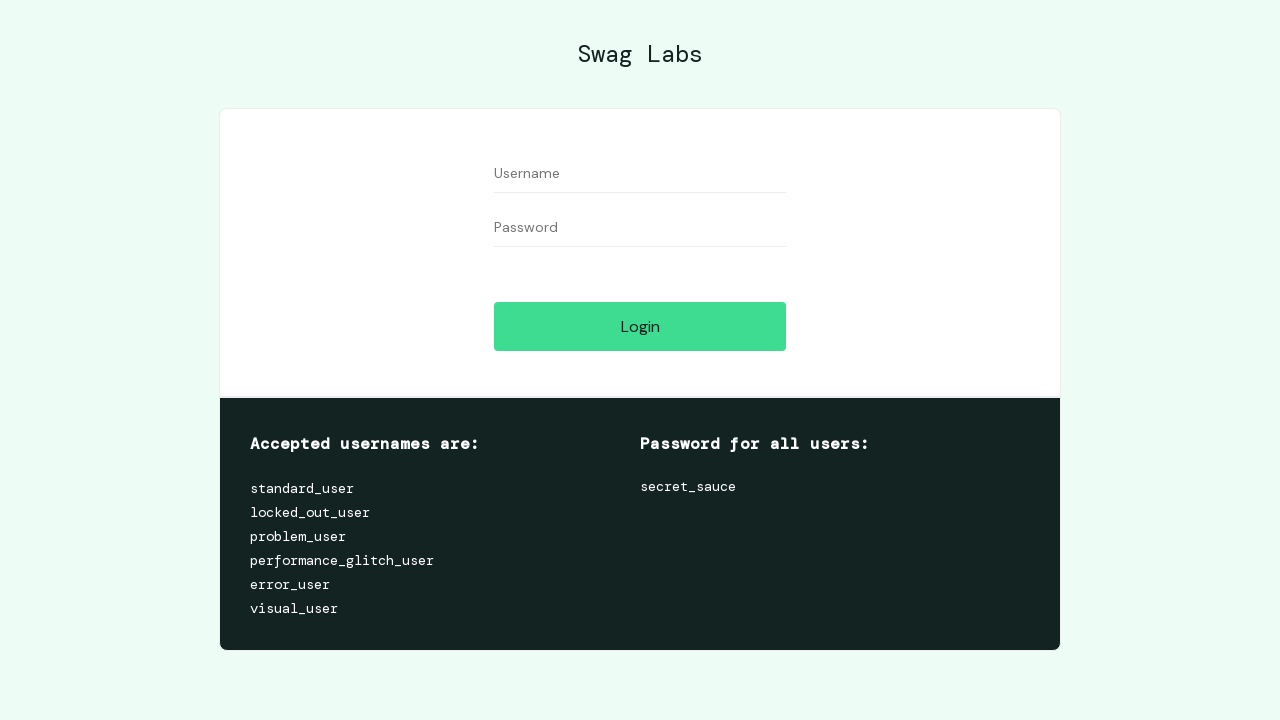

Clicked login button without entering credentials at (640, 326) on #login-button
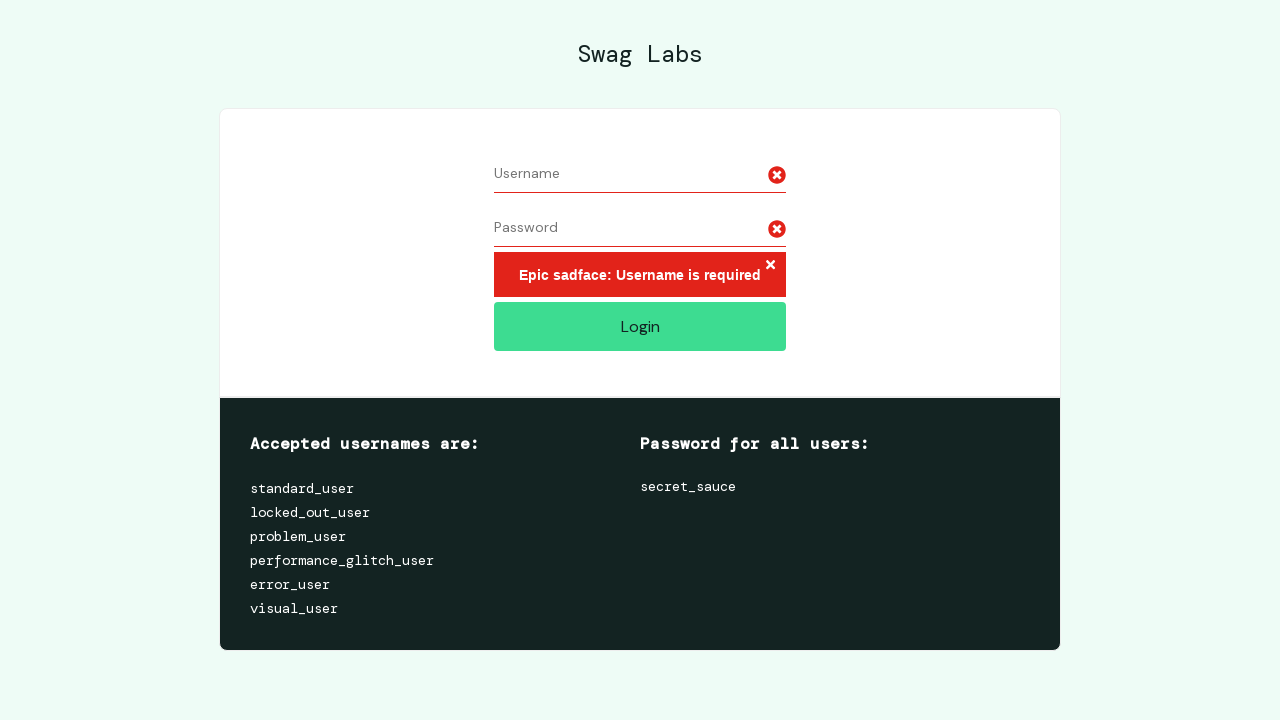

Located error message element
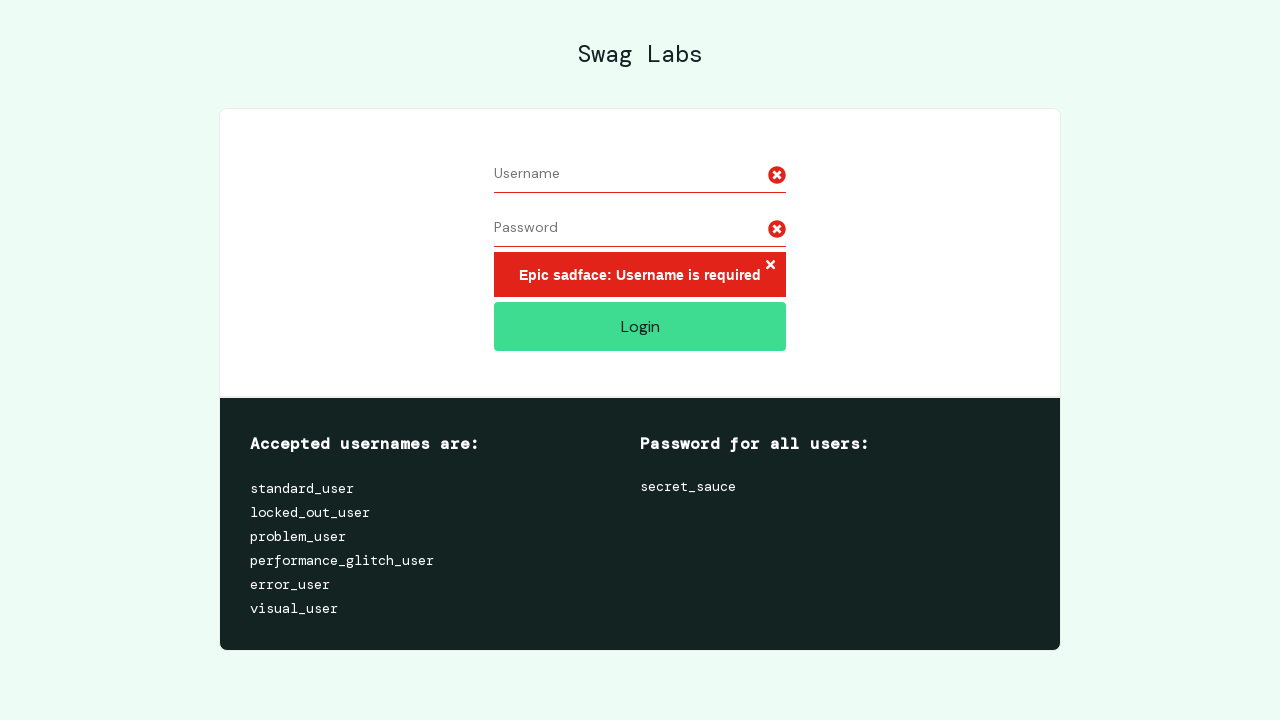

Verified error message: 'Epic sadface: Username is required'
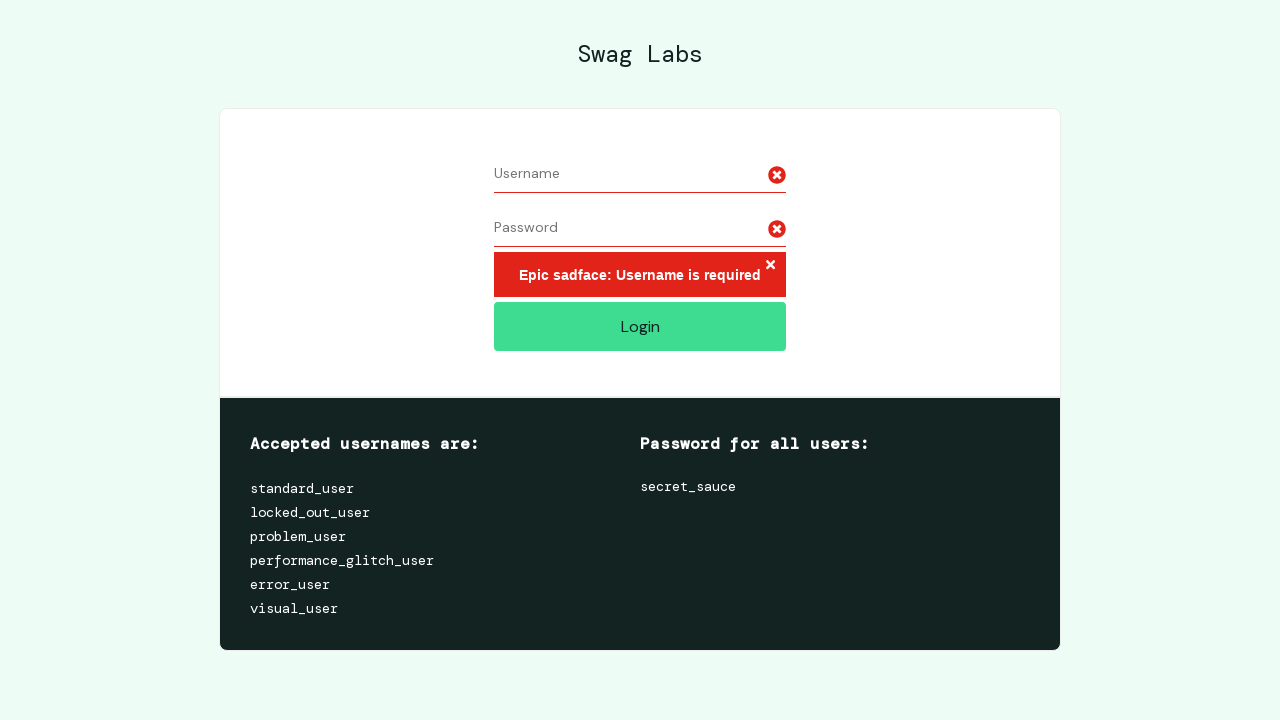

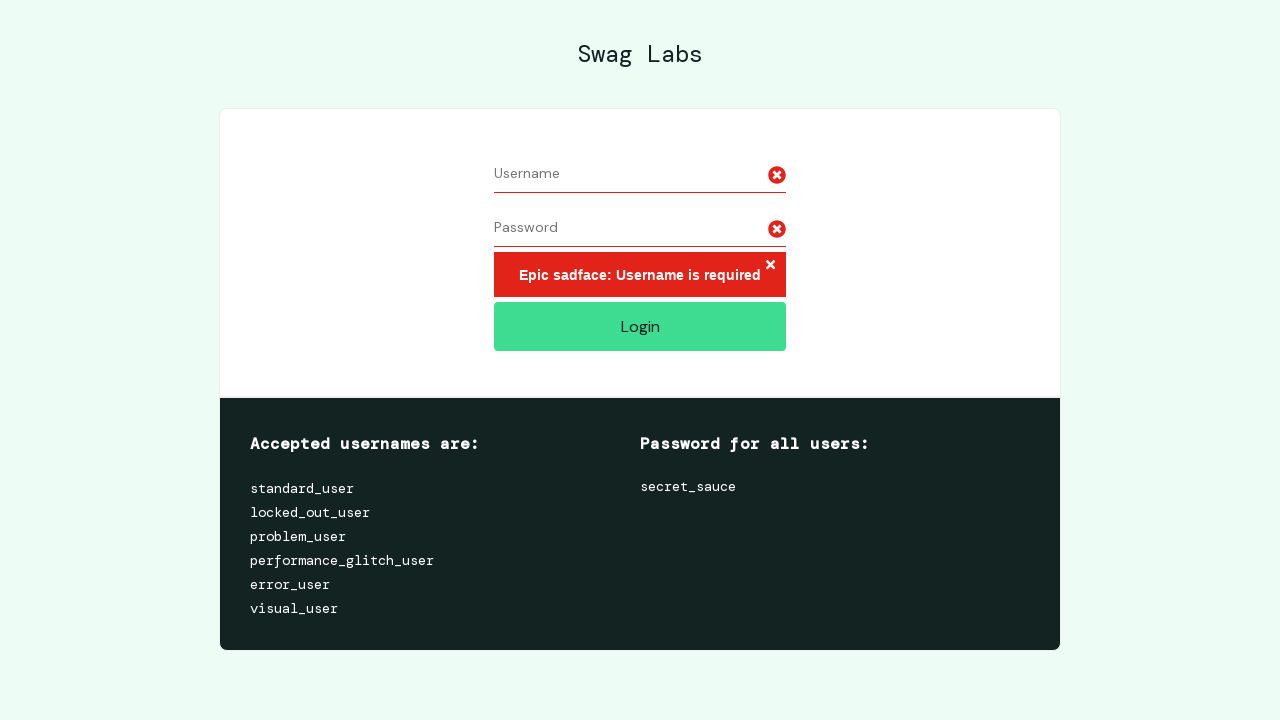